Tests an e-commerce flow on Rahul Shetty Academy's Angular demo app by browsing products, selecting Selenium product, and adding it to cart. The original script also blocked network requests for performance testing.

Starting URL: https://rahulshettyacademy.com/angularAppdemo/

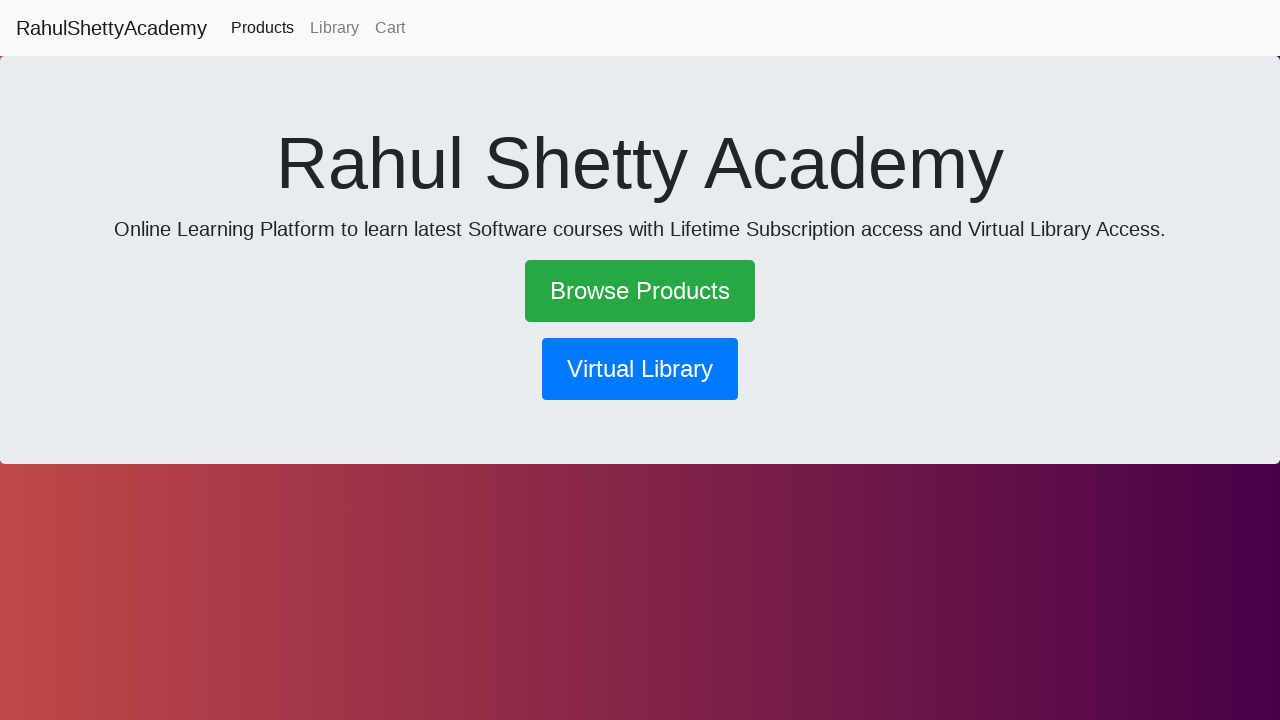

Blocked JPG image requests for performance testing
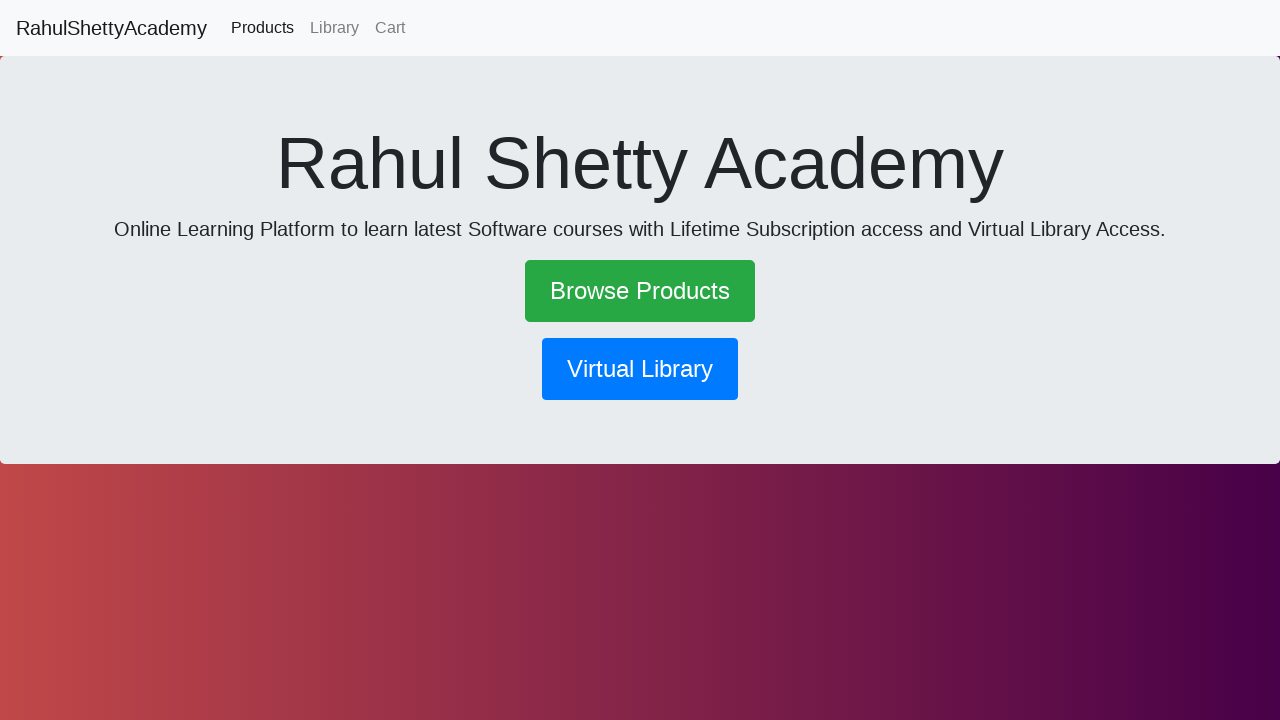

Blocked CSS file requests for performance testing
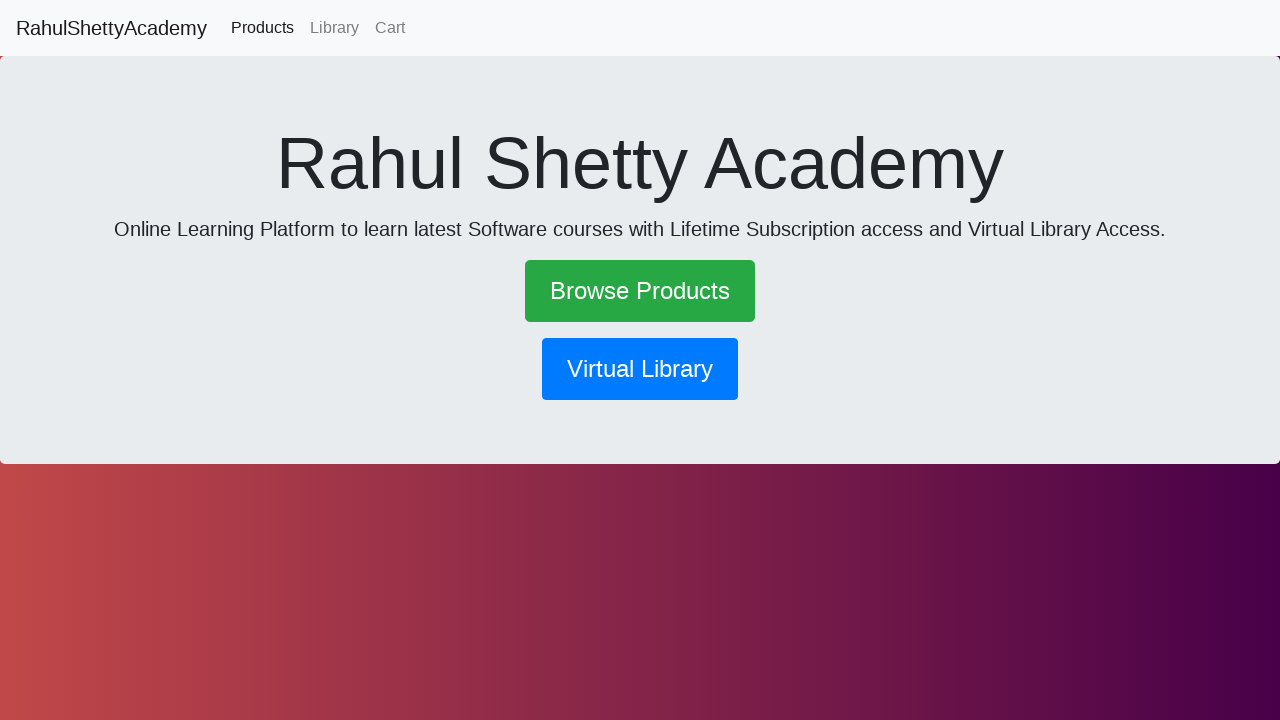

Clicked on Browse Products link at (640, 291) on text=Browse Products
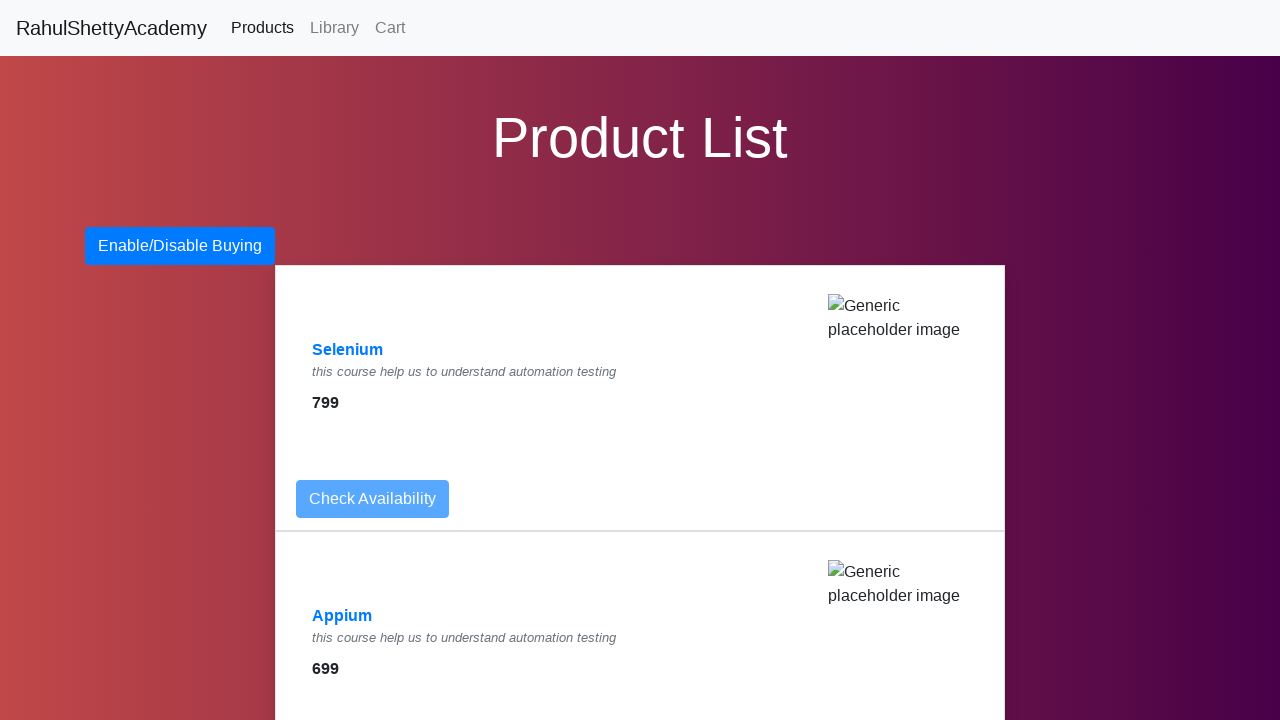

Clicked on Selenium product at (348, 350) on text=Selenium
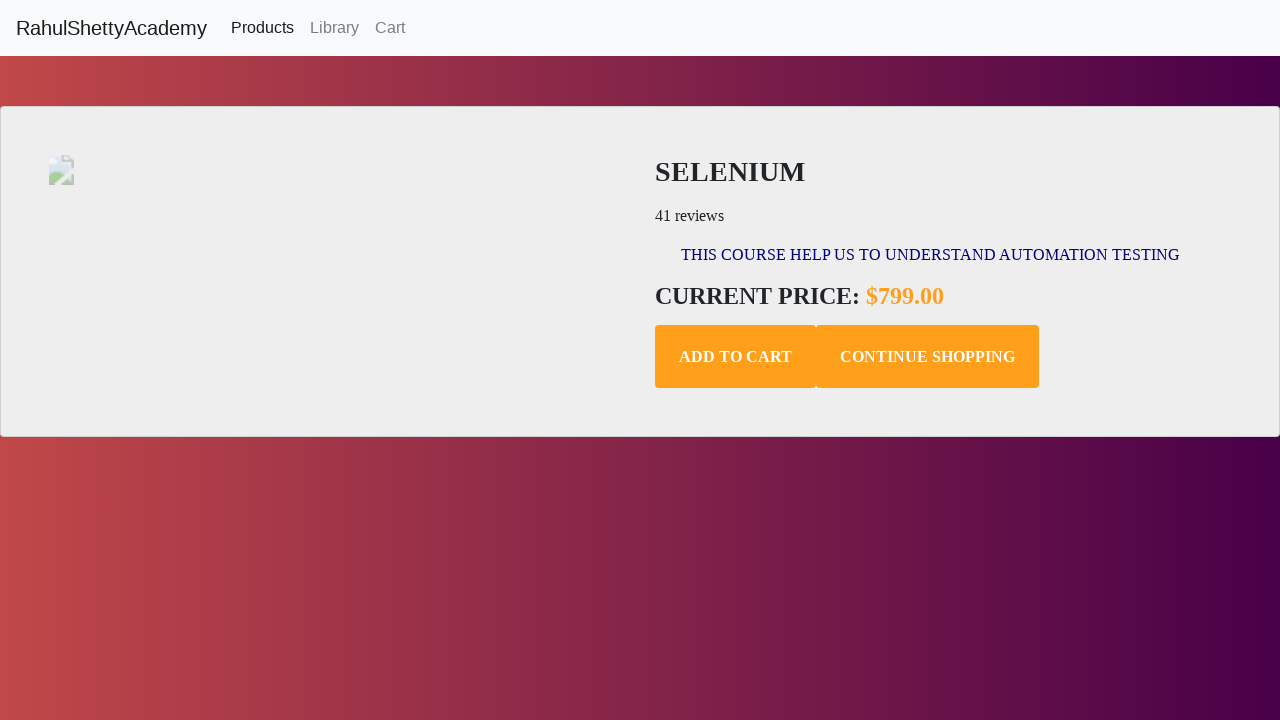

Clicked Add to Cart button at (736, 357) on .add-to-cart
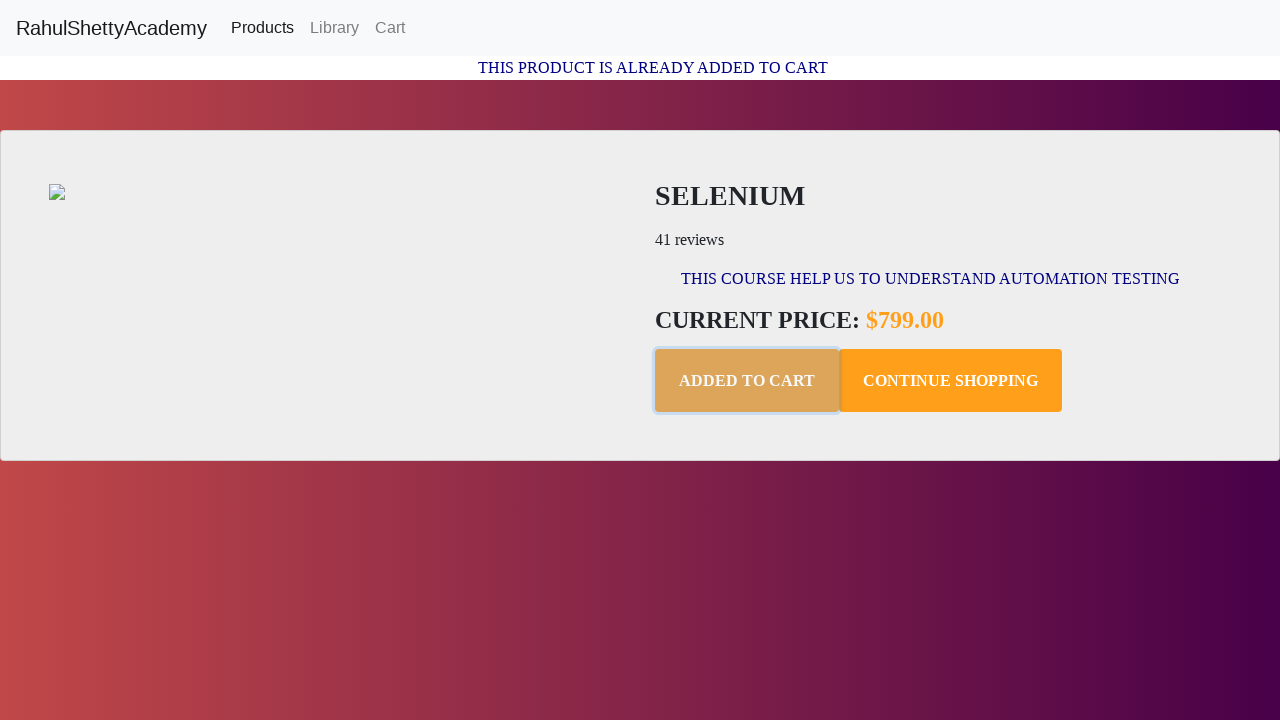

Product confirmation message appeared
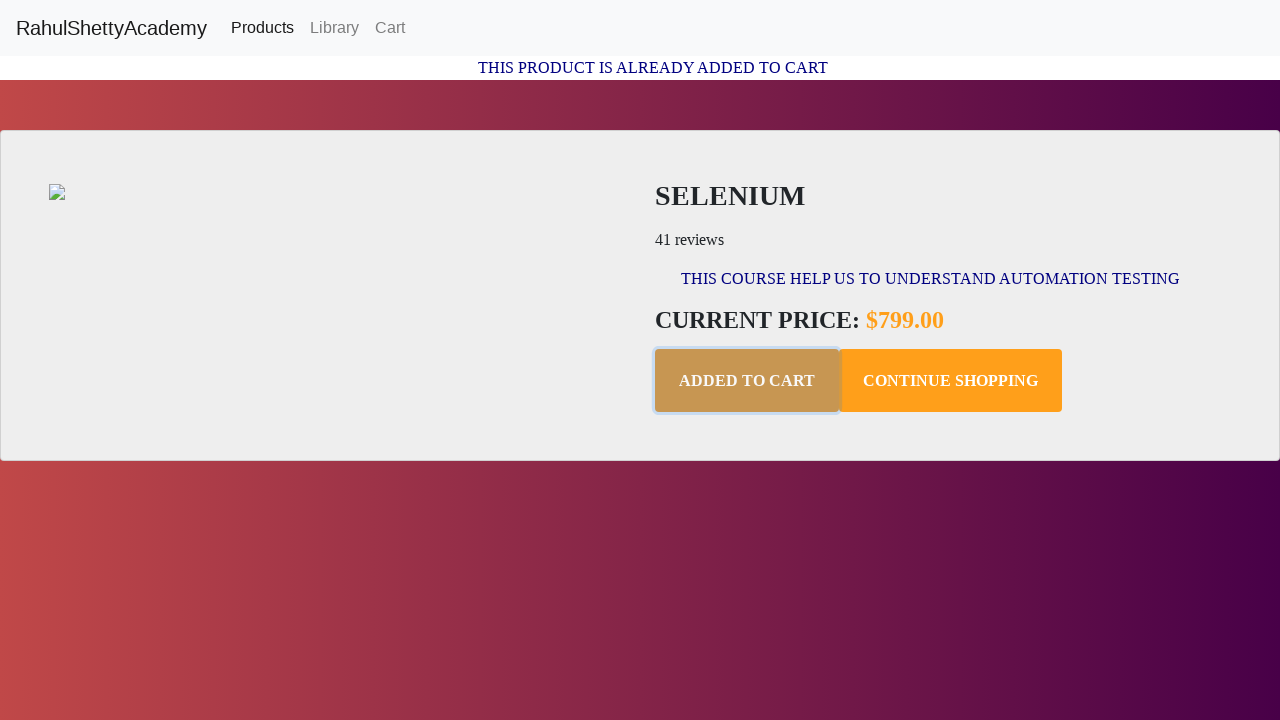

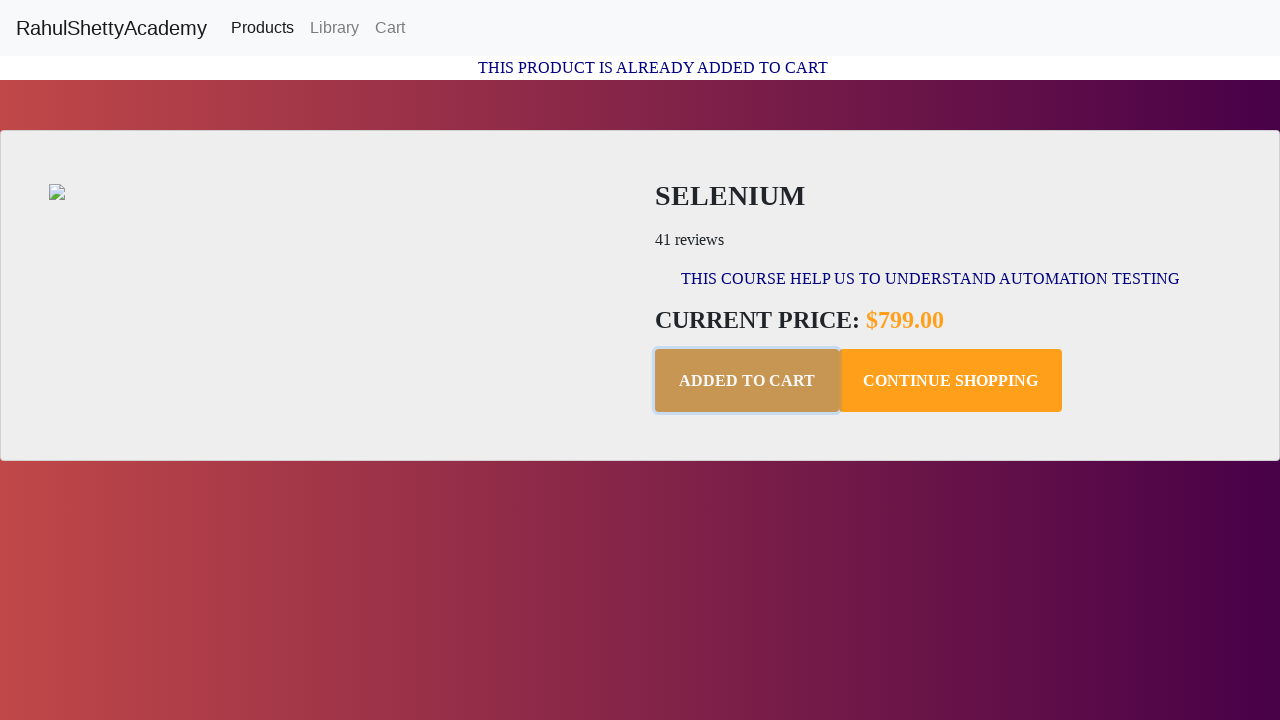